Navigates to the Browse Languages section and clicks on letter M to view programming languages, then verifies MySQL is listed.

Starting URL: http://www.99-bottles-of-beer.net/

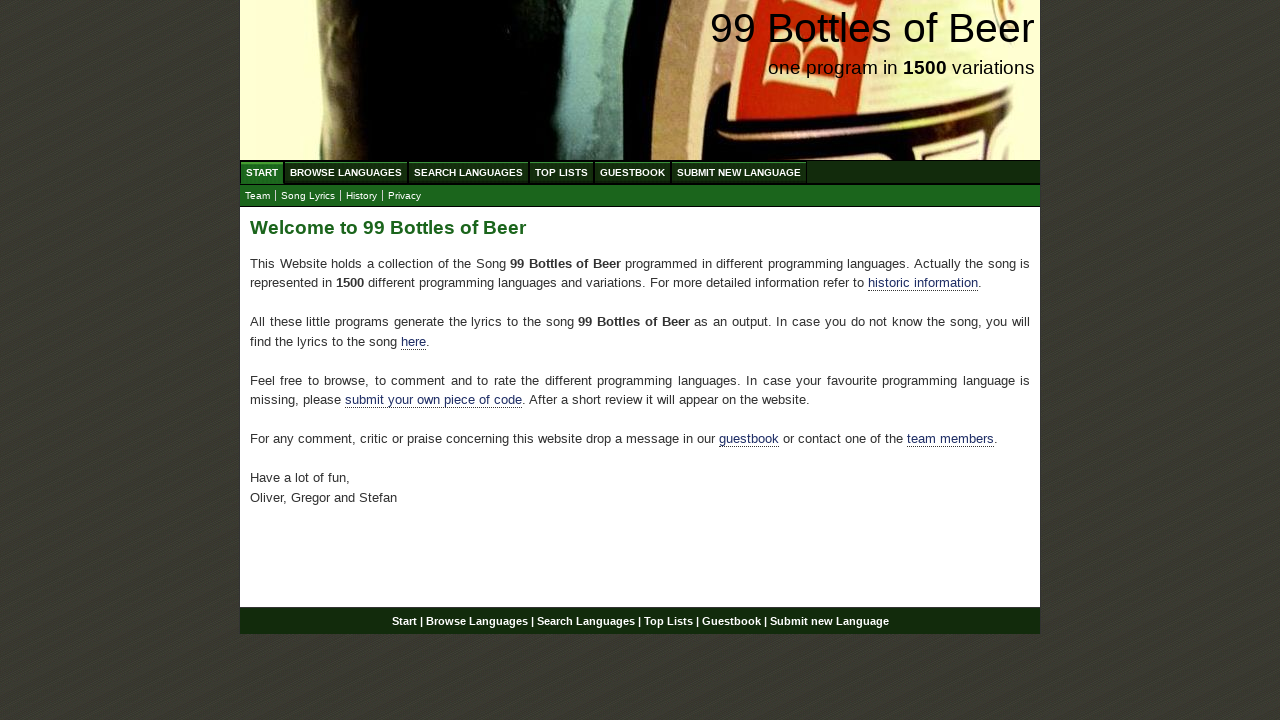

Clicked on Browse Languages link at (346, 172) on xpath=//ul[@id='menu']/li/a[@href='/abc.html']
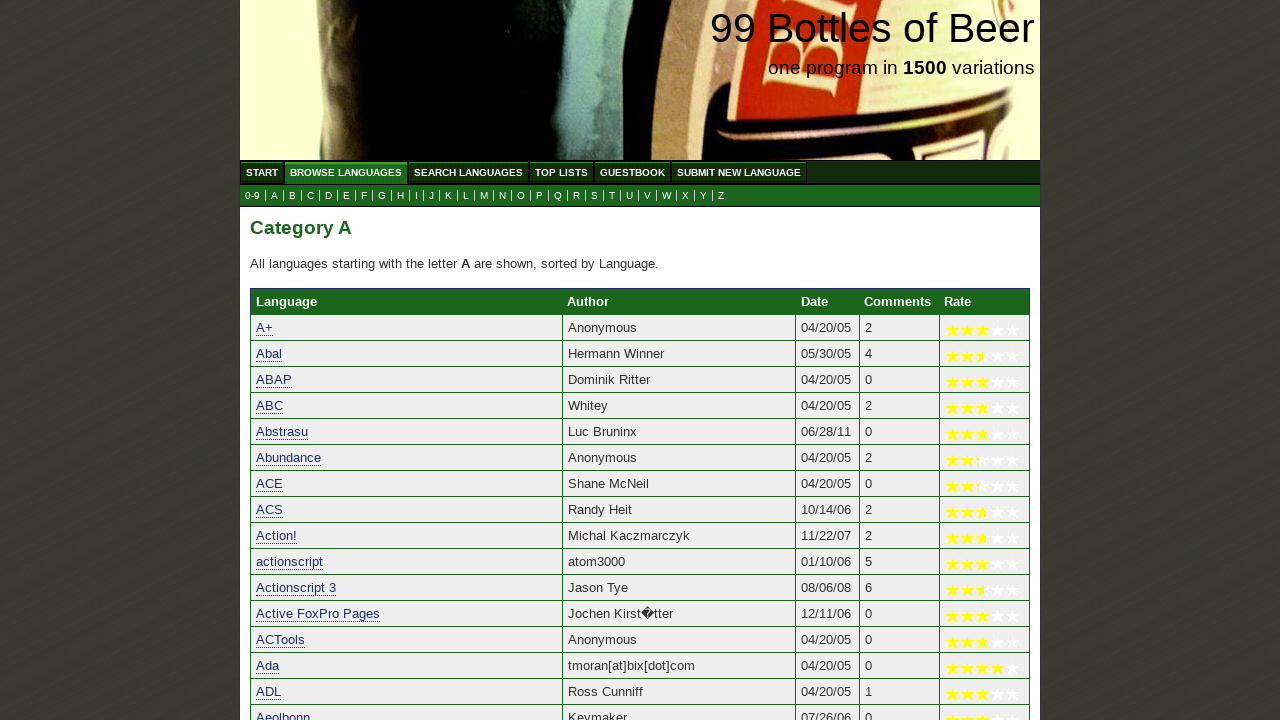

Clicked on letter M to view programming languages starting with M at (484, 196) on xpath=//ul[@id='submenu']/li/a[@href='m.html']
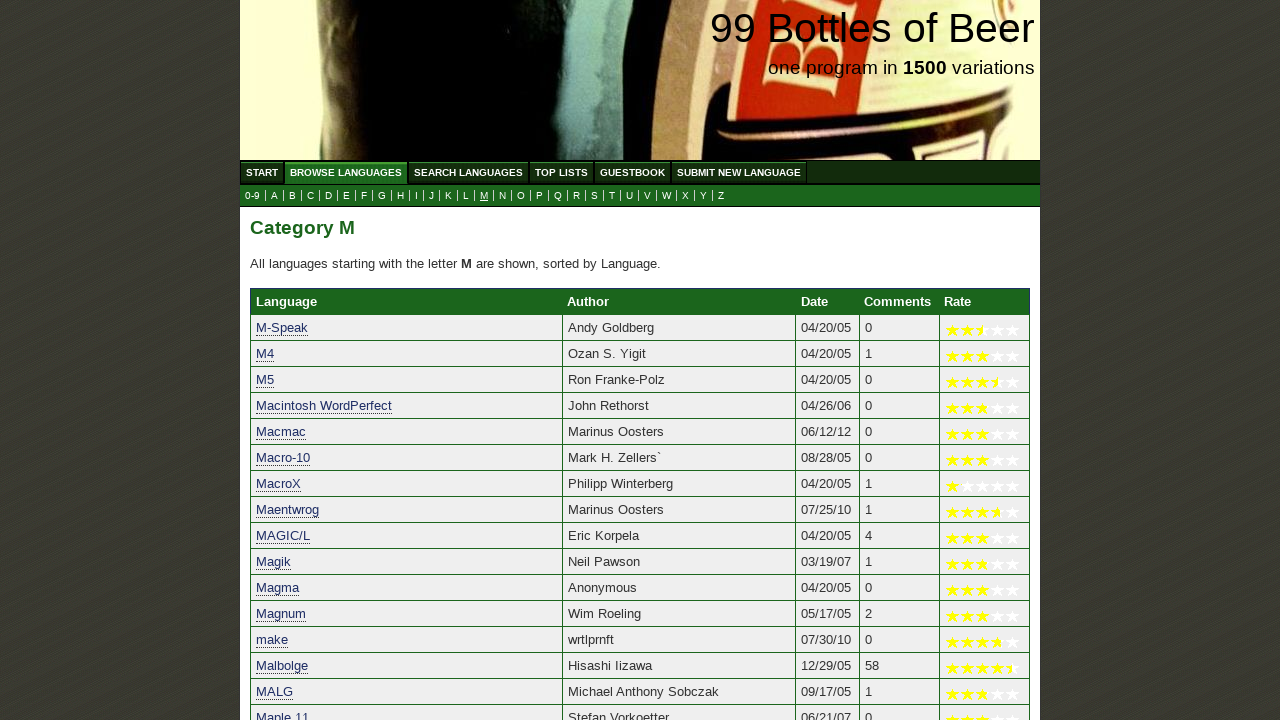

MySQL link is now visible on the page
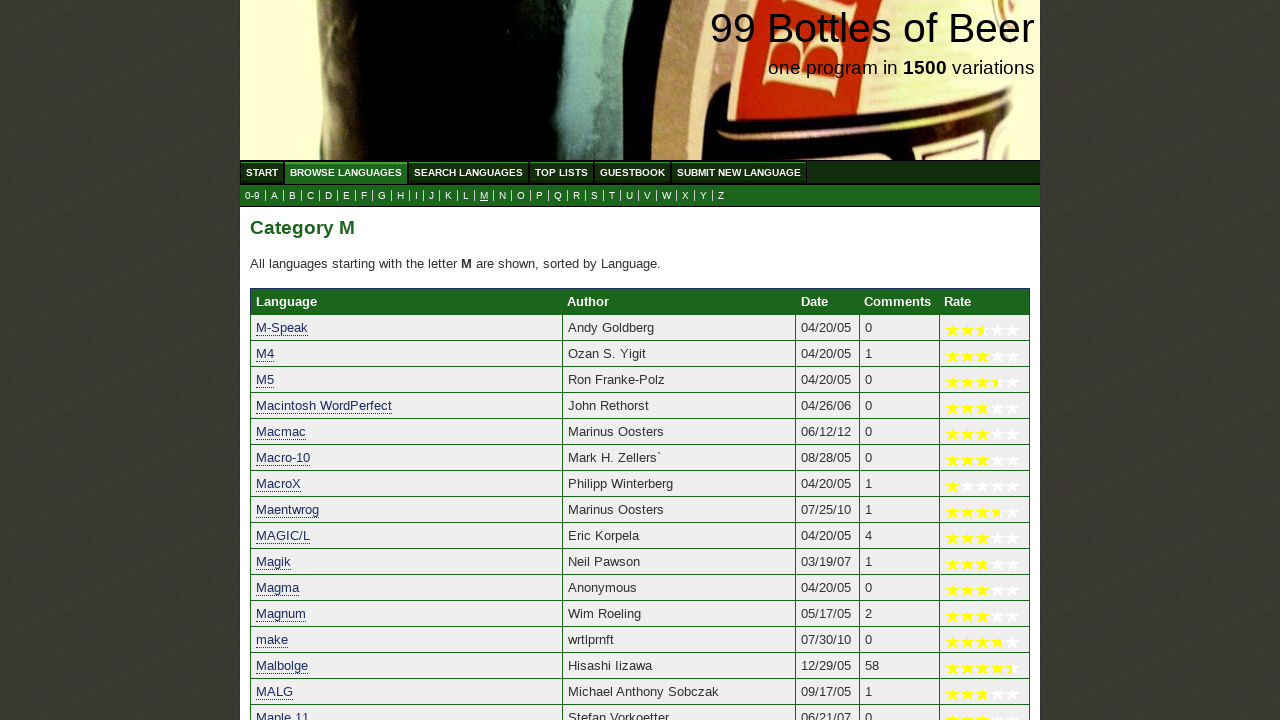

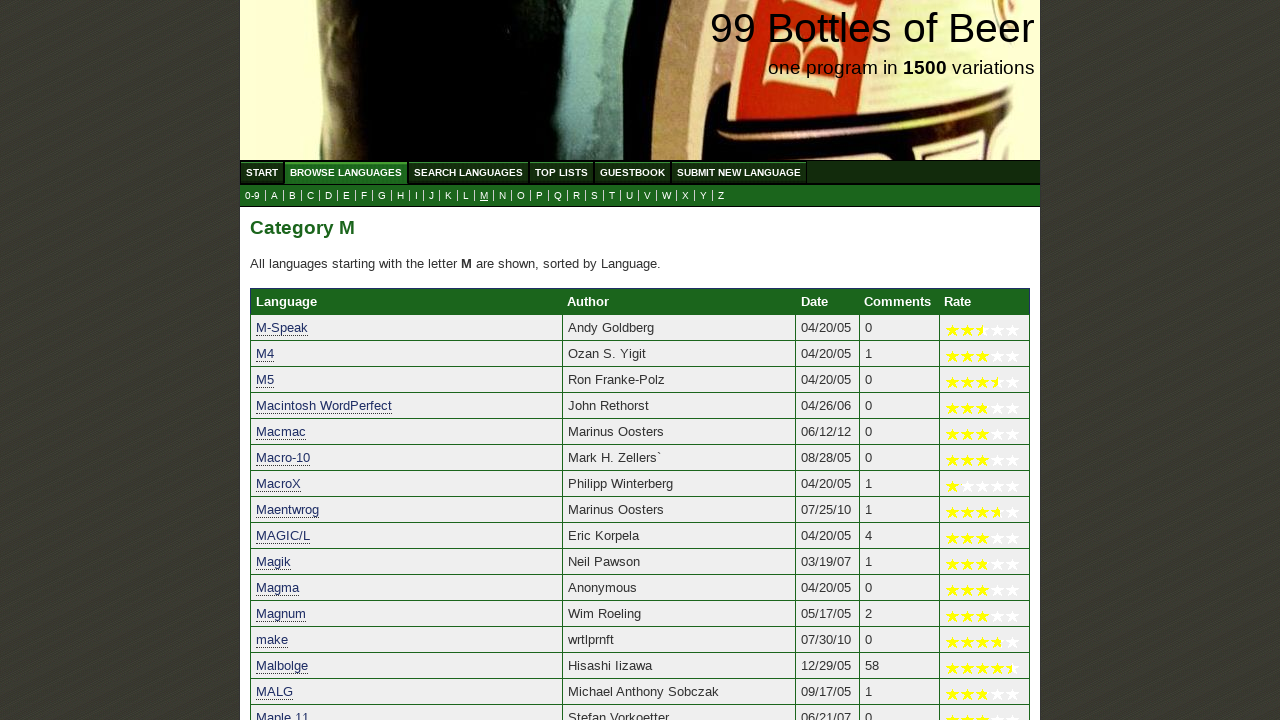